Navigates to an automation practice page and interacts with a table element by scrolling to it and accessing its rows and columns

Starting URL: https://www.rahulshettyacademy.com/AutomationPractice/

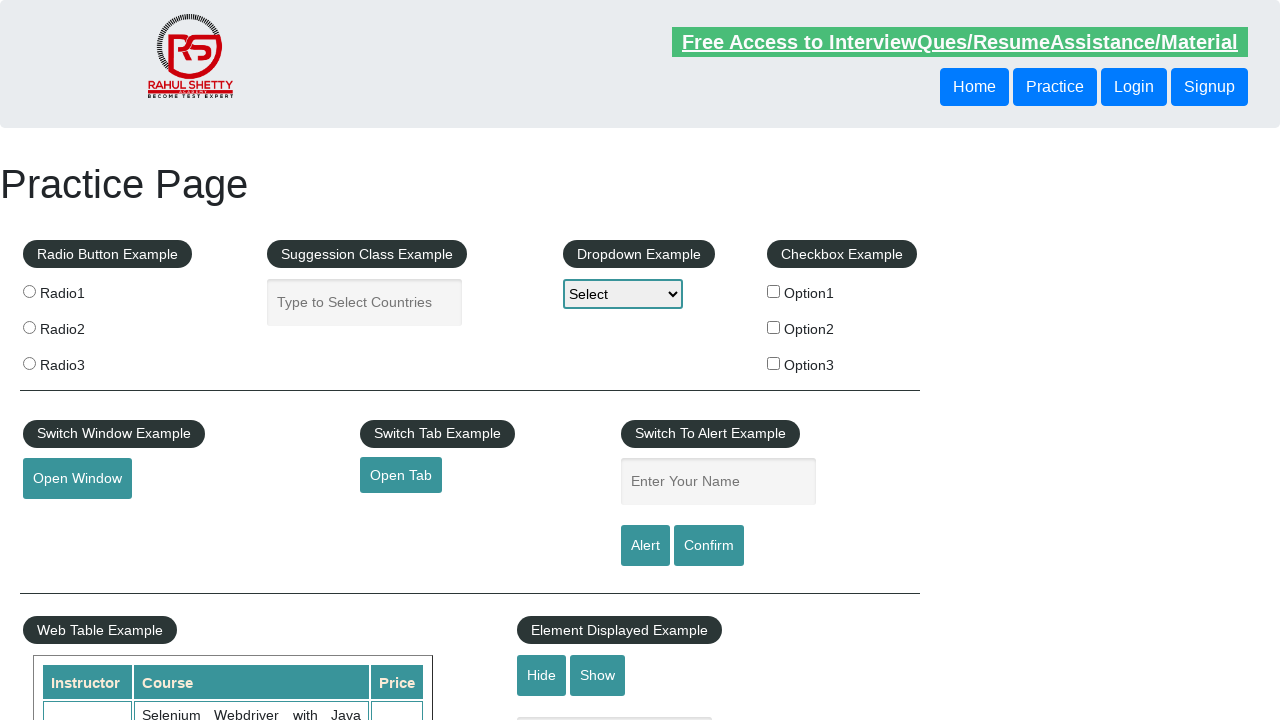

Scrolled page to position 500 to view table element
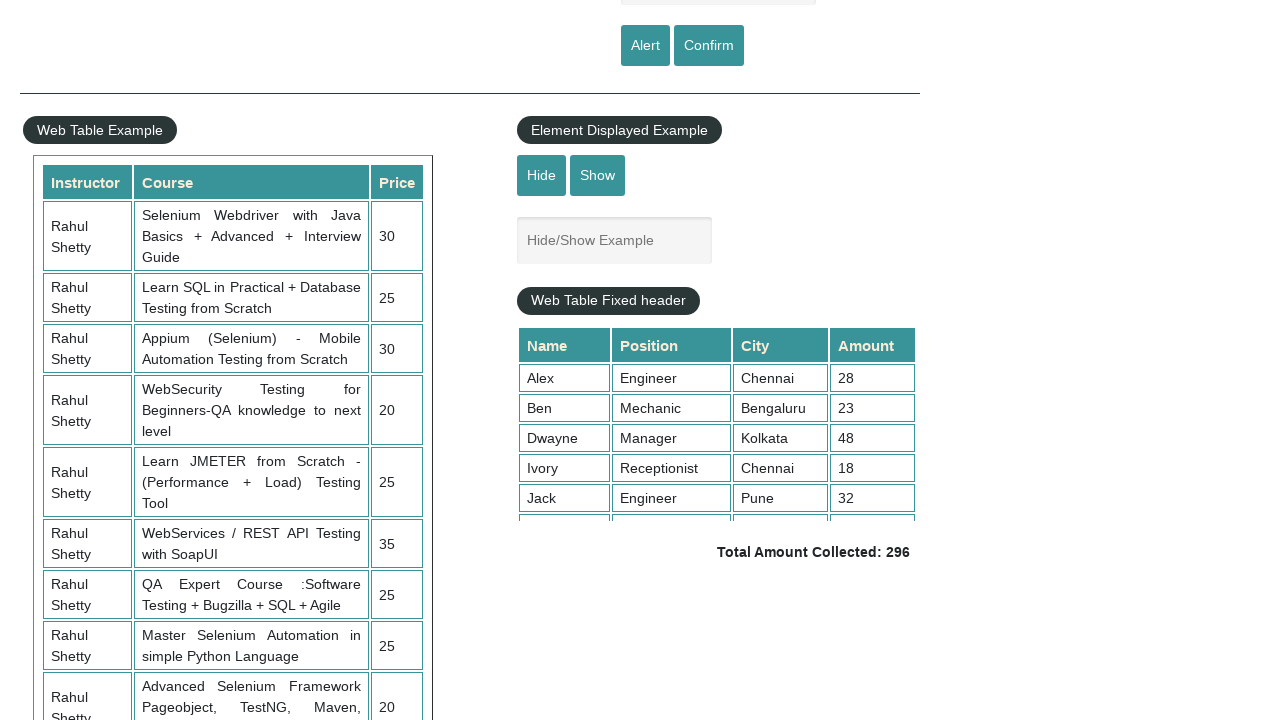

Table with name 'courses' is now visible
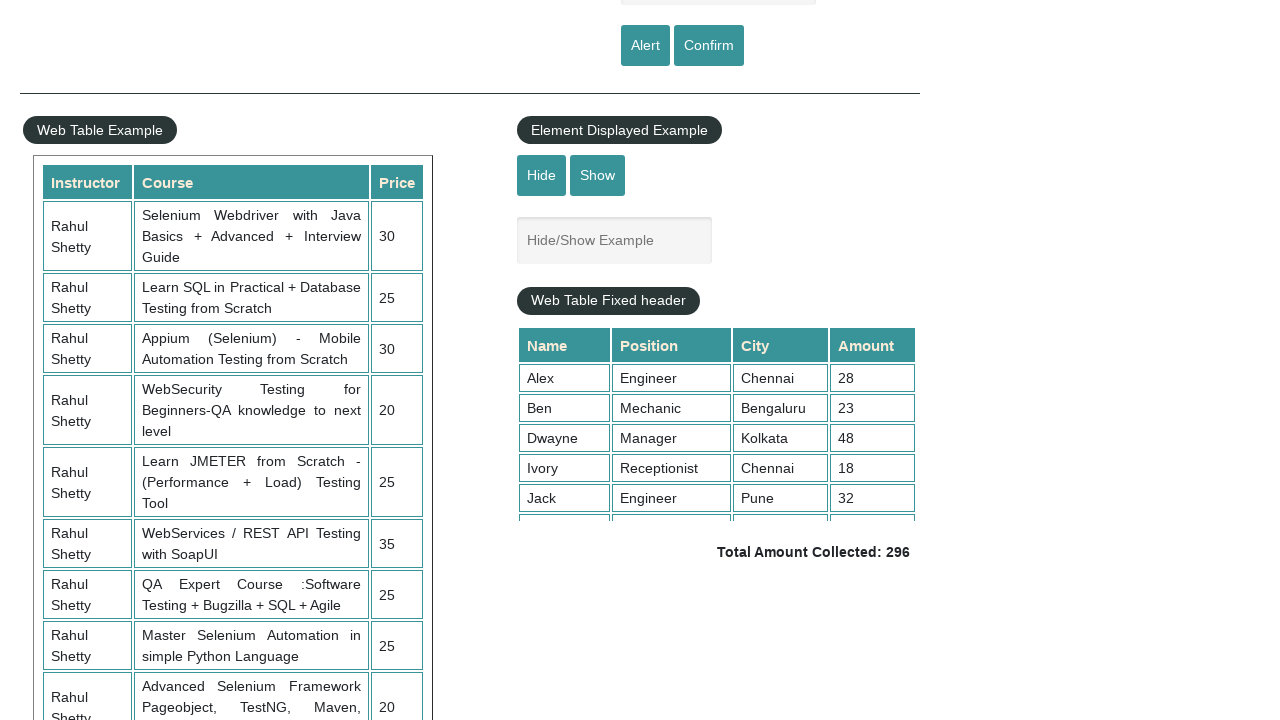

Retrieved all table rows from courses table
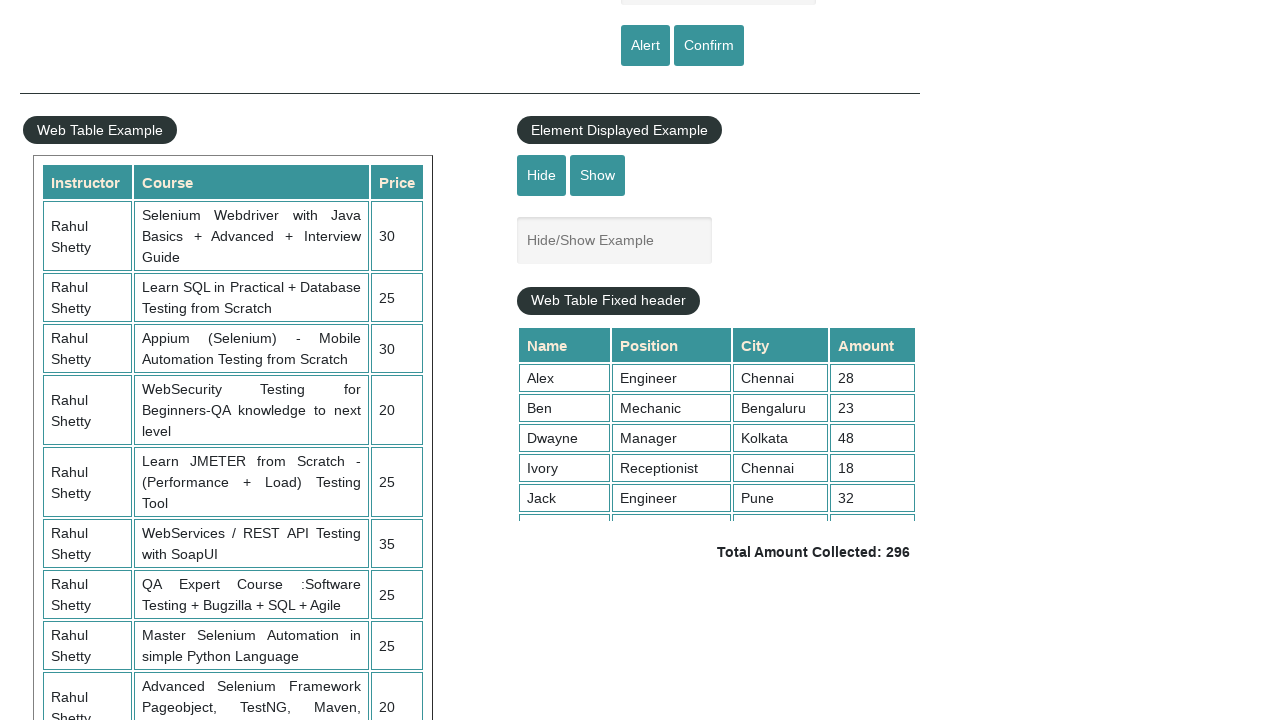

Extracted text content from third row of table
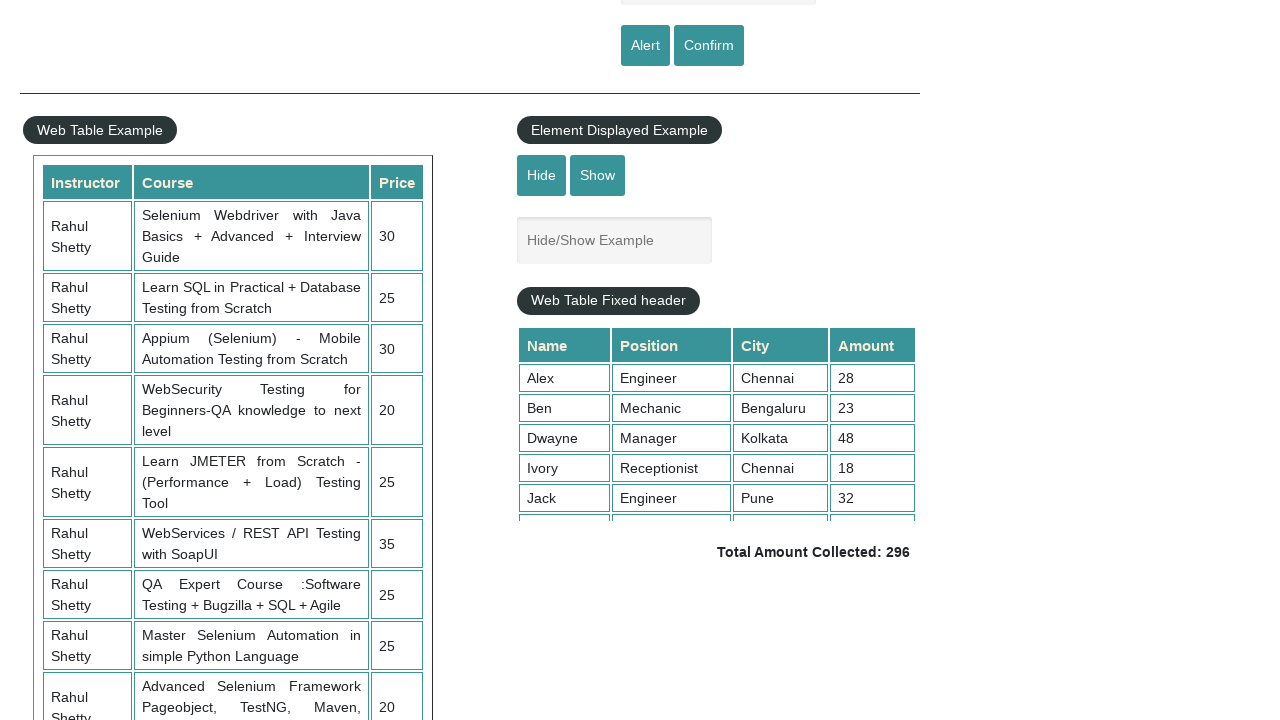

Retrieved all table column headers from courses table
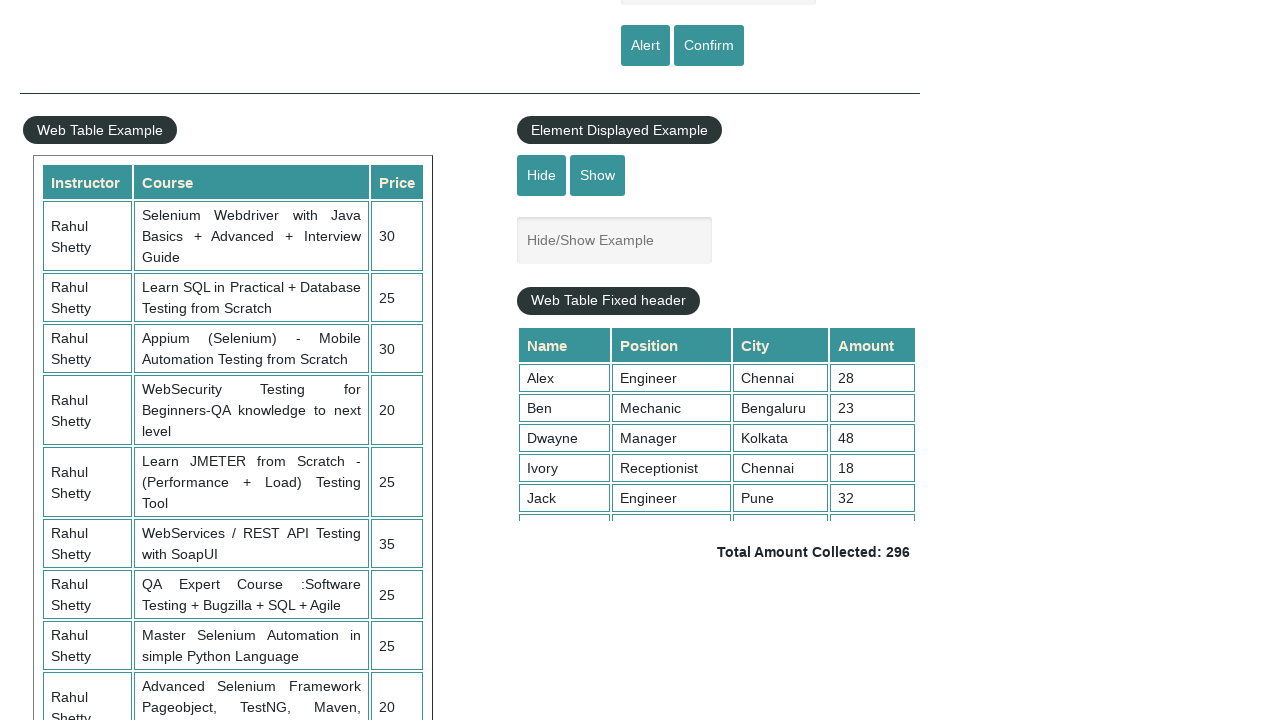

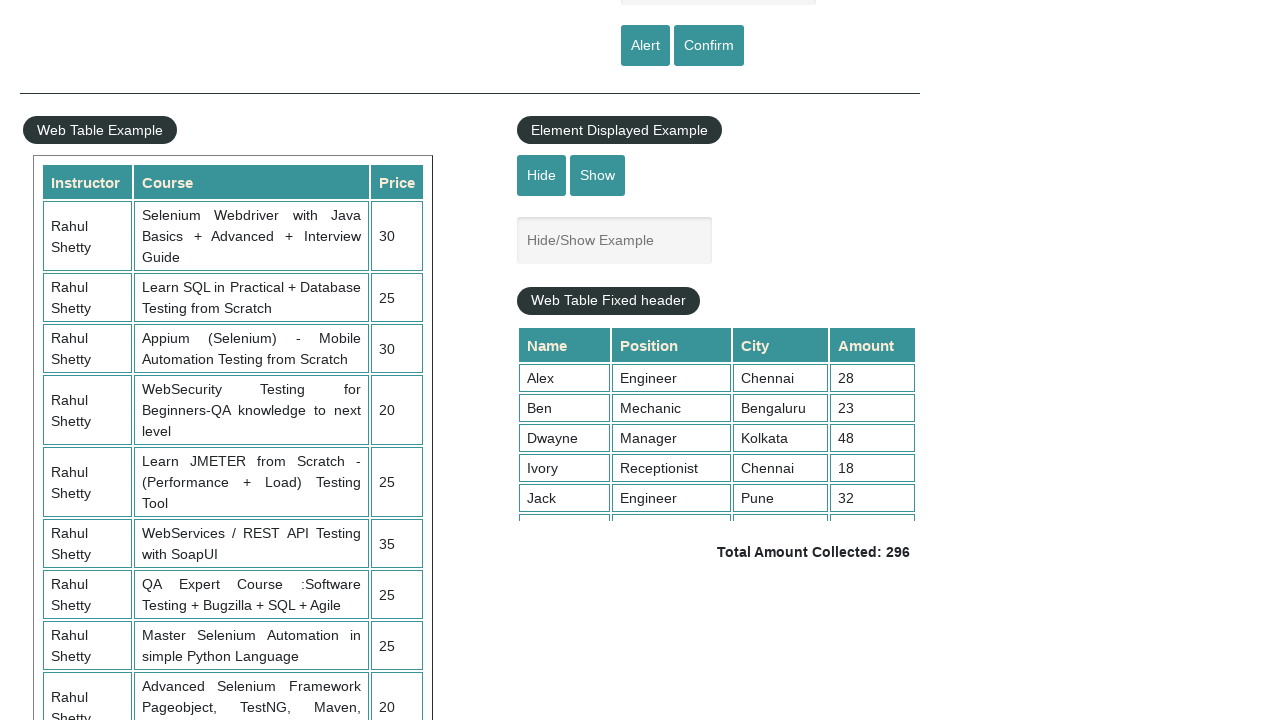